Tests drag and drop functionality by dragging an element and dropping it onto a target area, then verifying the drop was successful

Starting URL: https://jqueryui.com/resources/demos/droppable/default.html

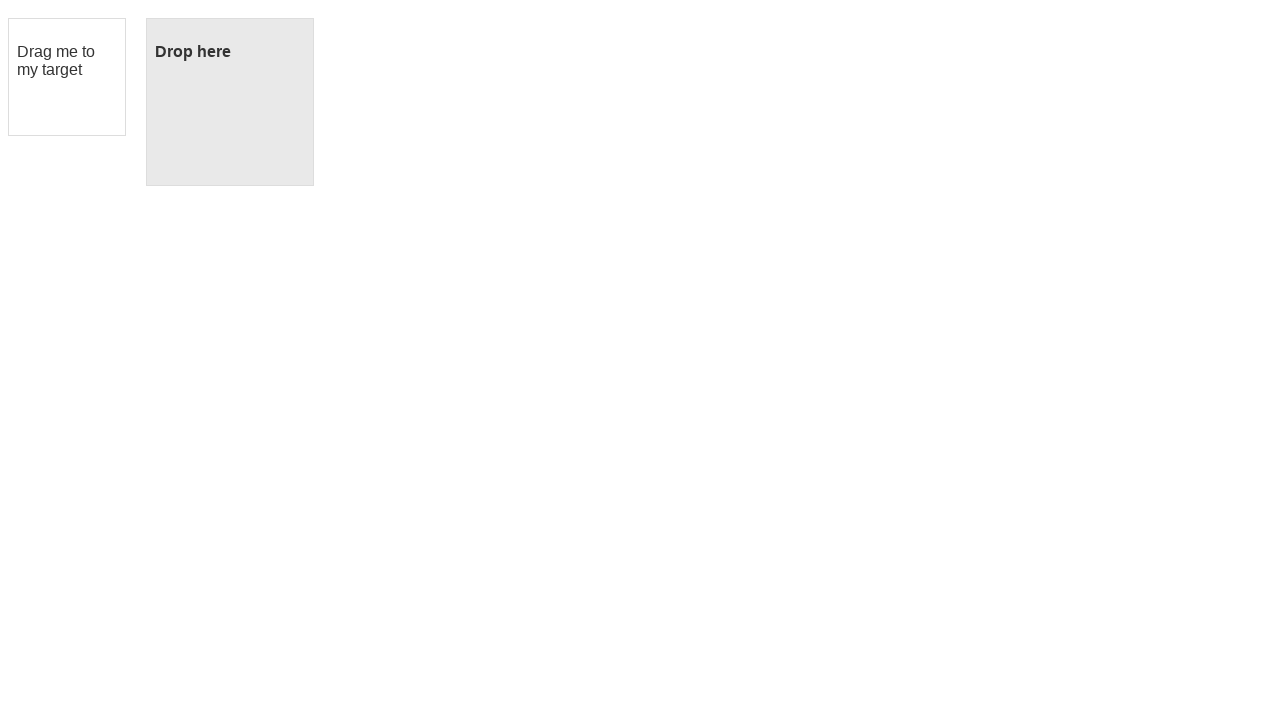

Located the draggable element
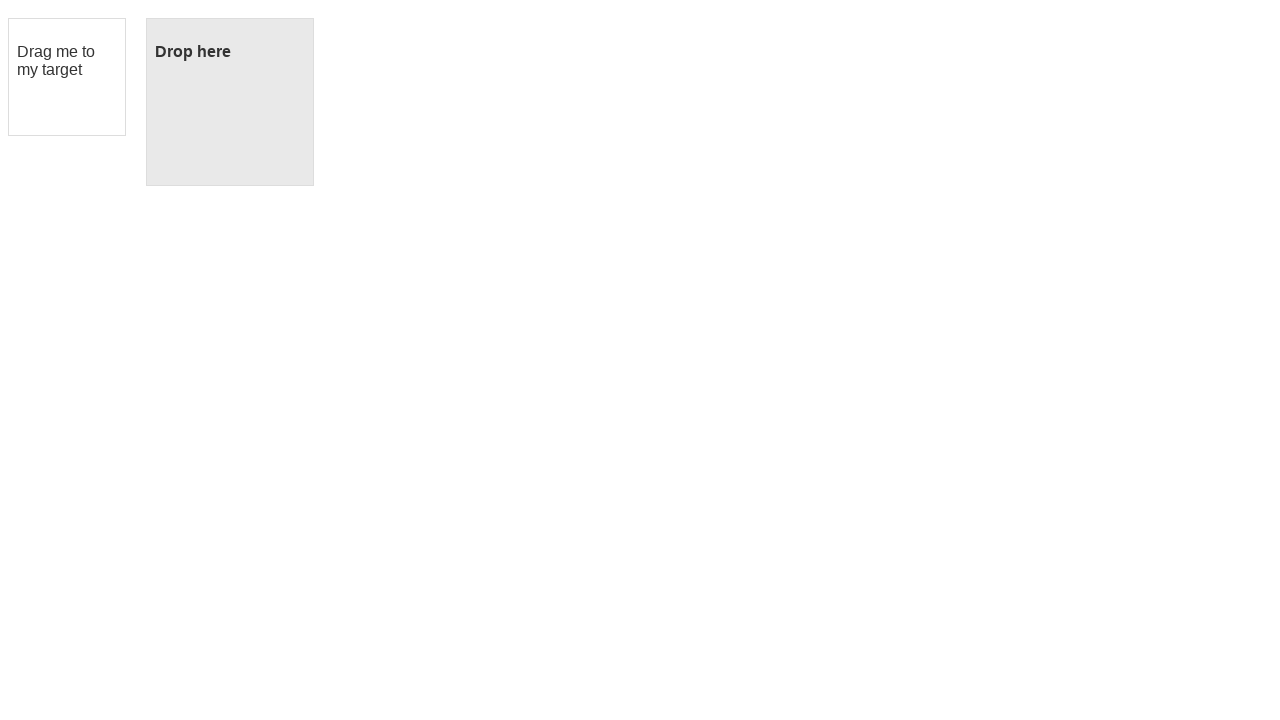

Located the droppable target area
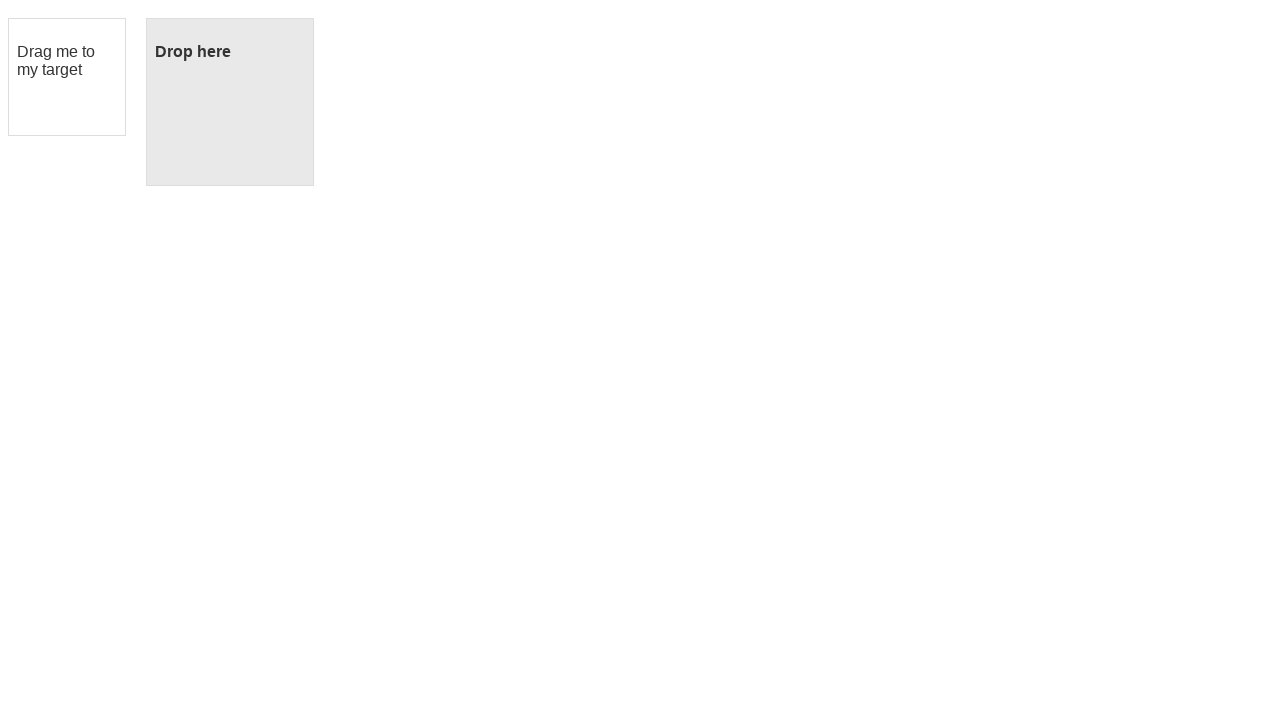

Dragged element from draggable area and dropped it onto the droppable target at (230, 102)
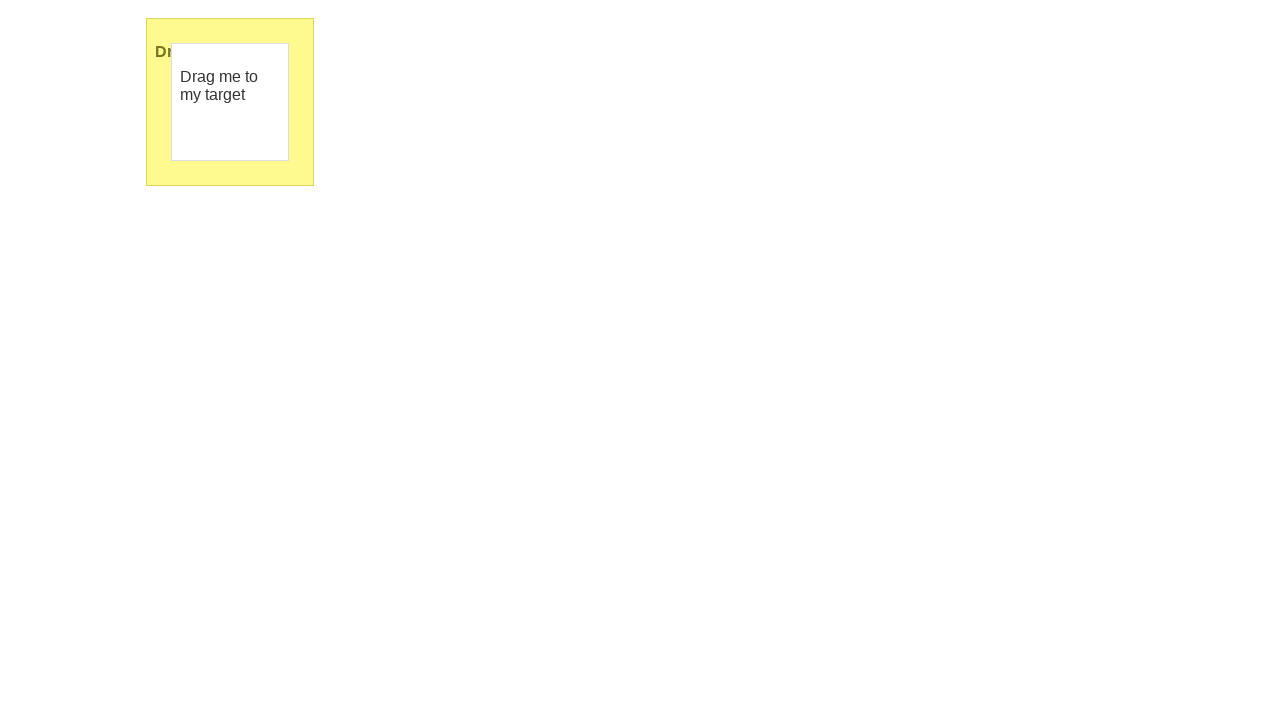

Retrieved text content from droppable area to verify drop was successful
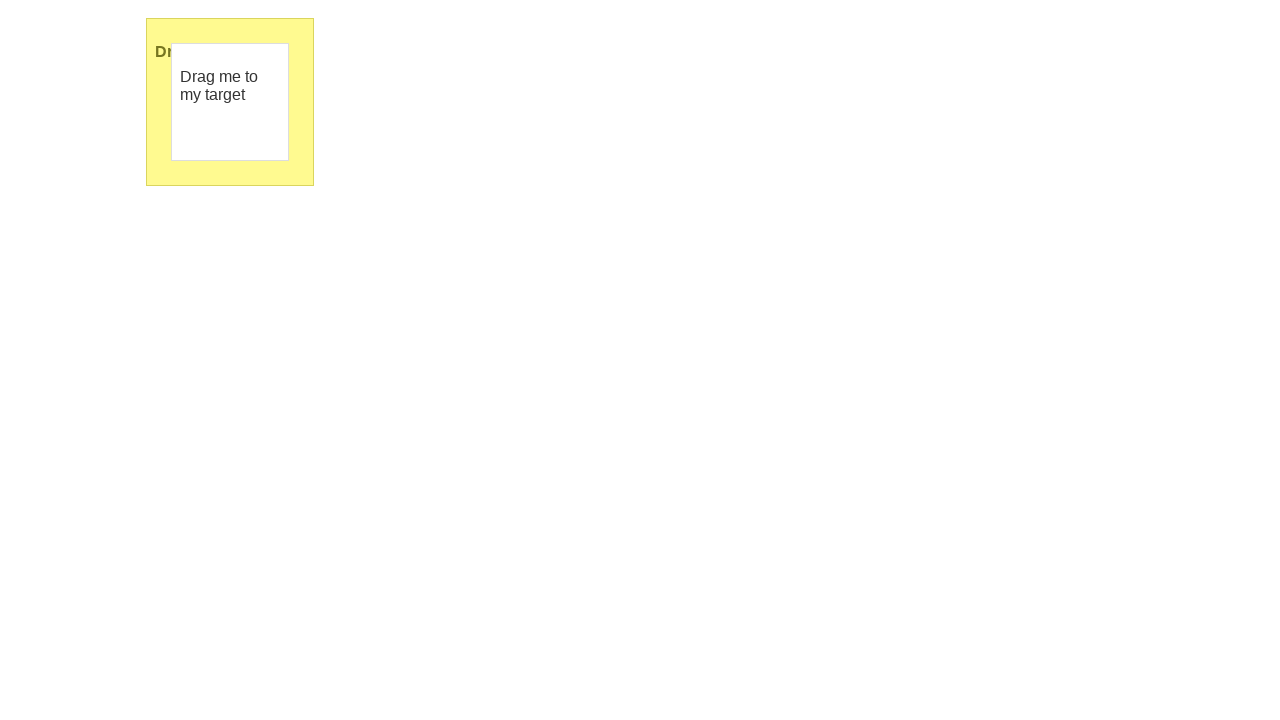

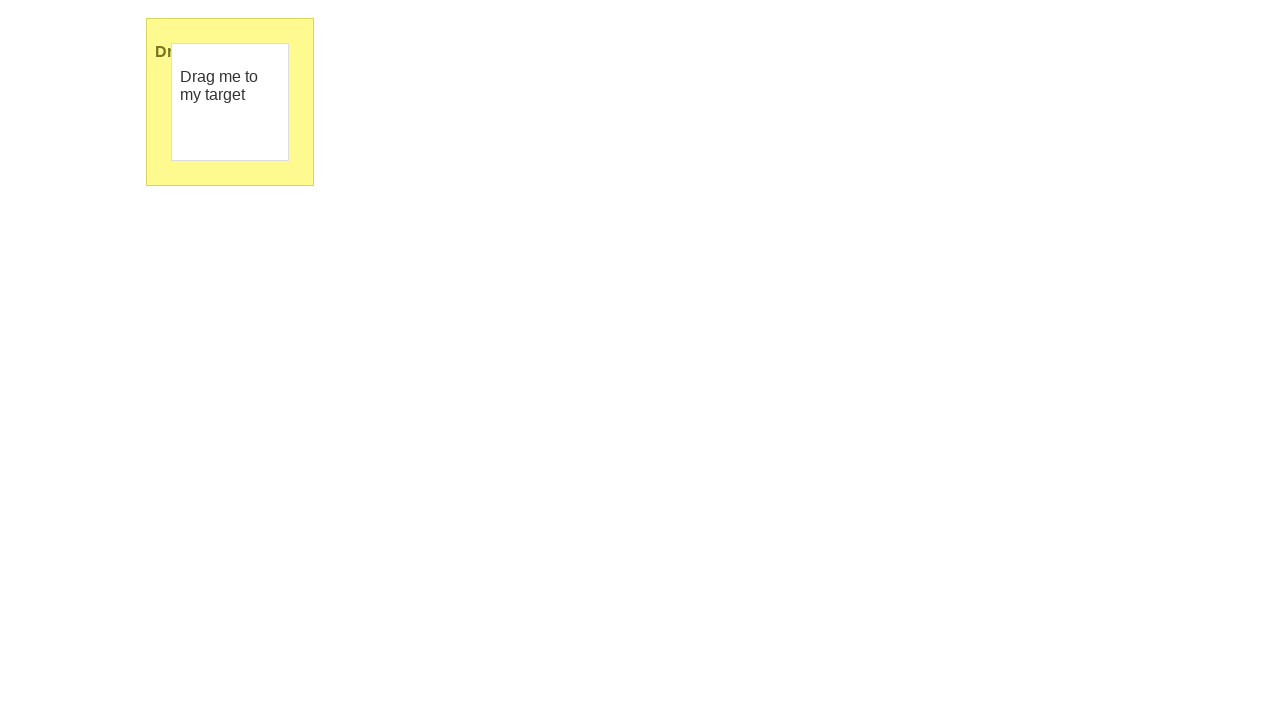